Tests dynamic control enable/disable functionality by clicking enable button, verifying the enabled message and state, then clicking disable and verifying the disabled message

Starting URL: https://the-internet.herokuapp.com/dynamic_controls

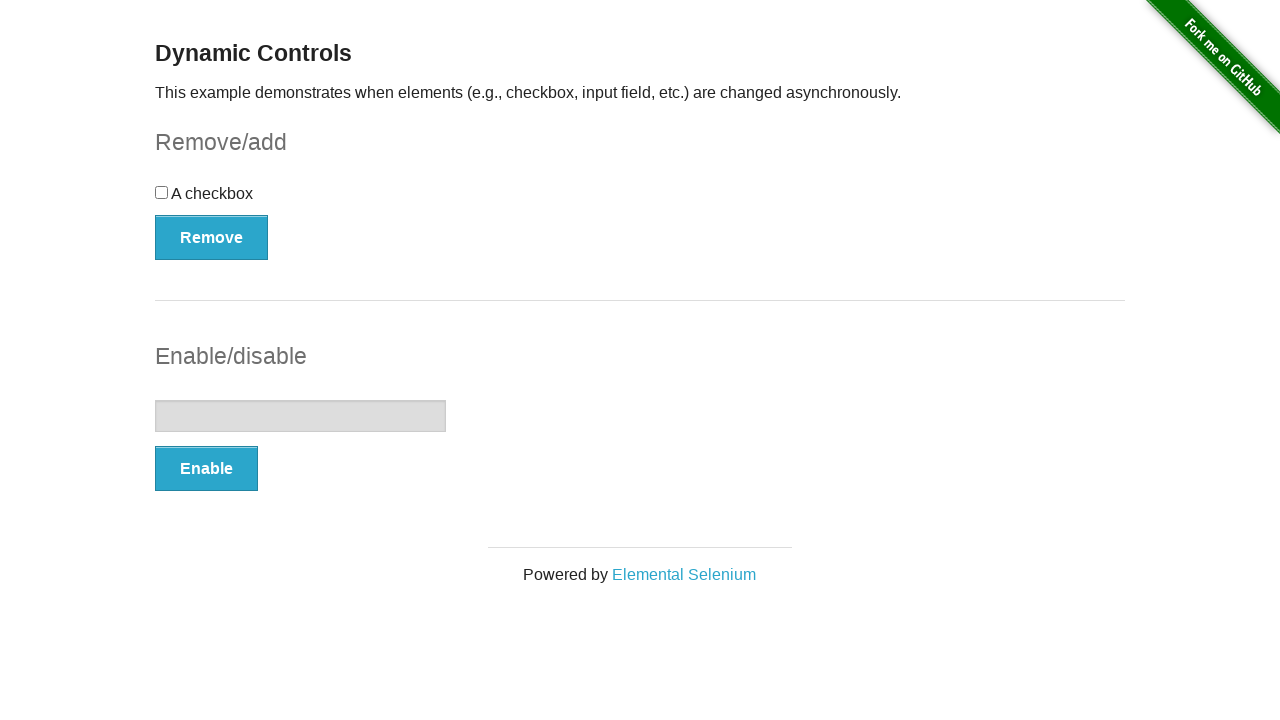

Navigated to dynamic controls page
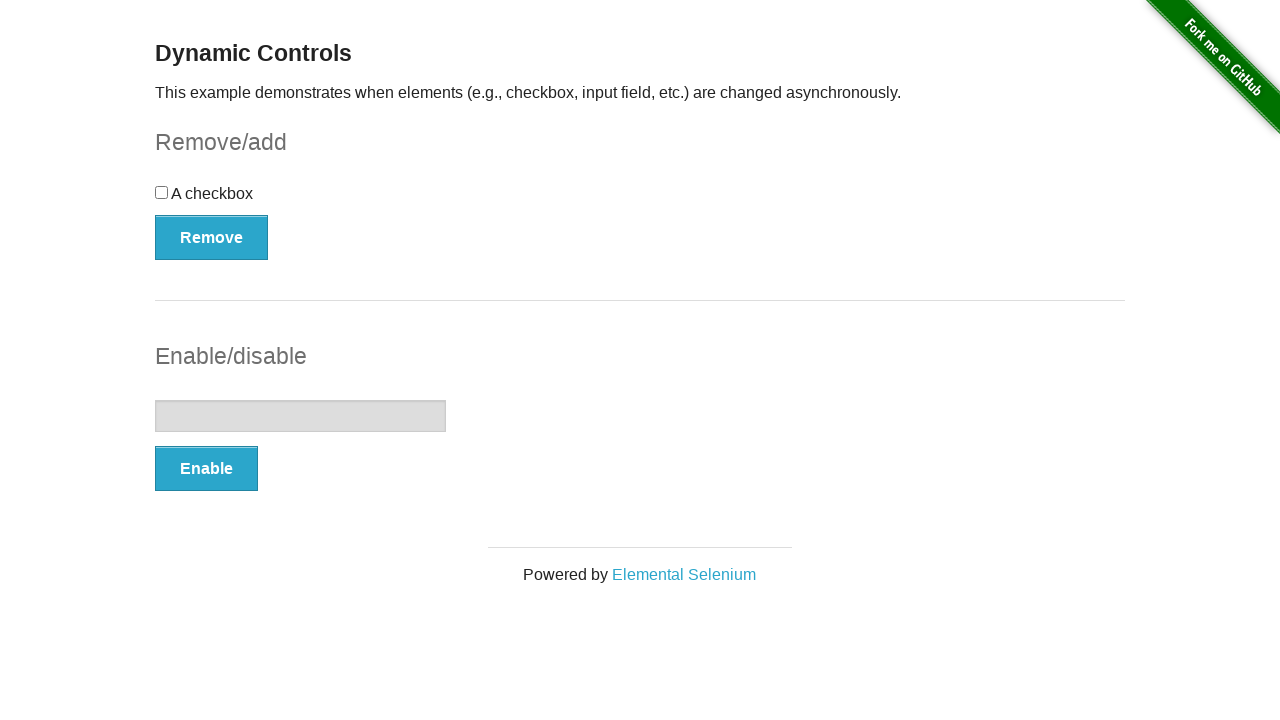

Clicked enable button at (206, 469) on (//button[@type='button'])[2]
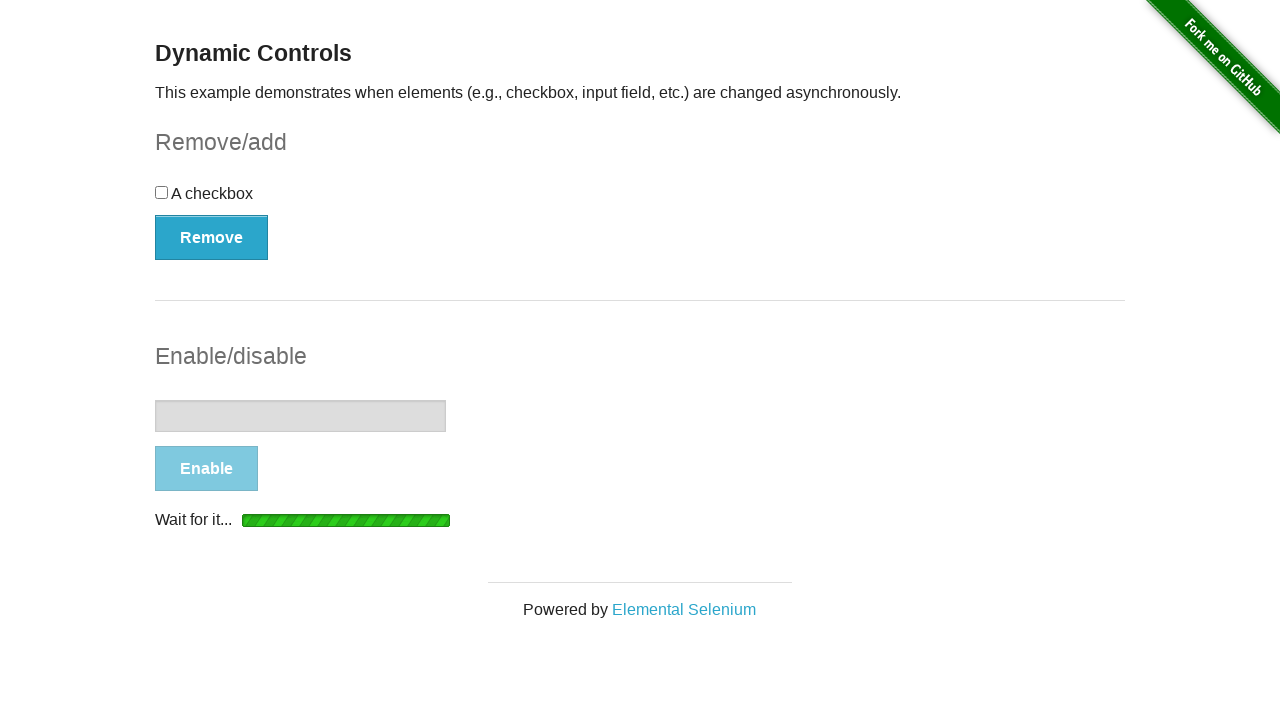

Verified 'It's enabled!' message appeared
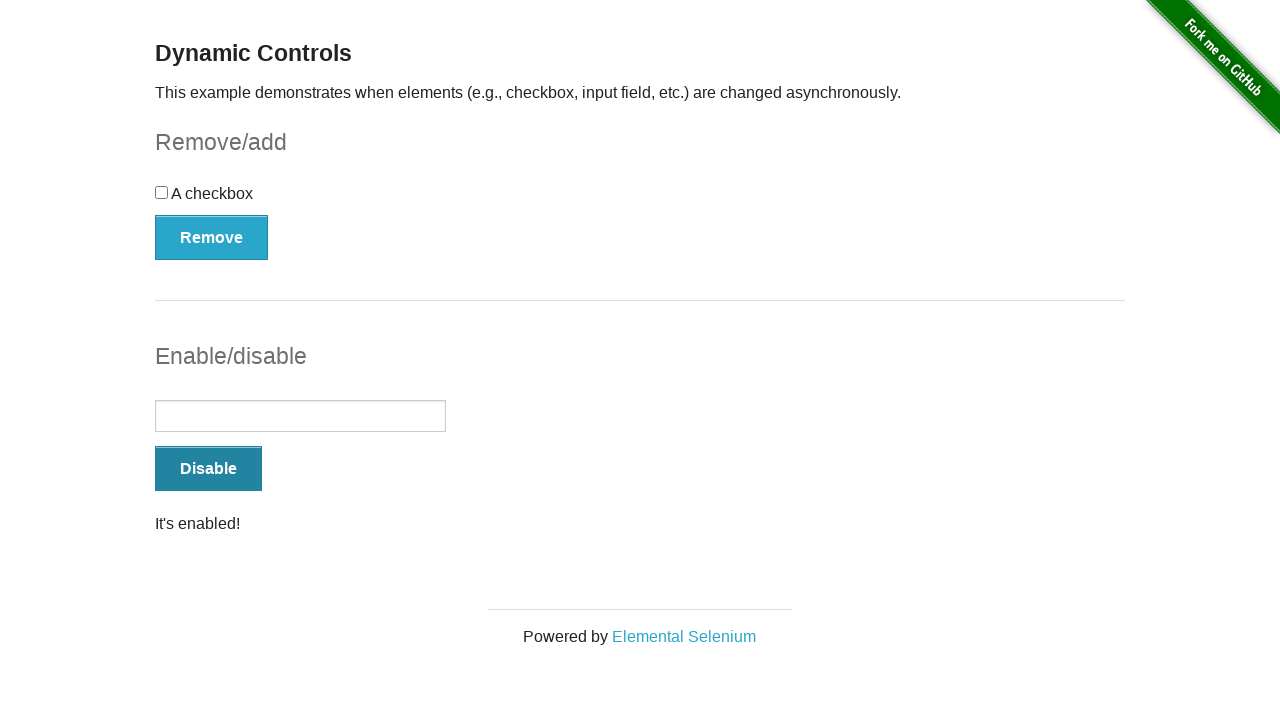

Verified input field is enabled
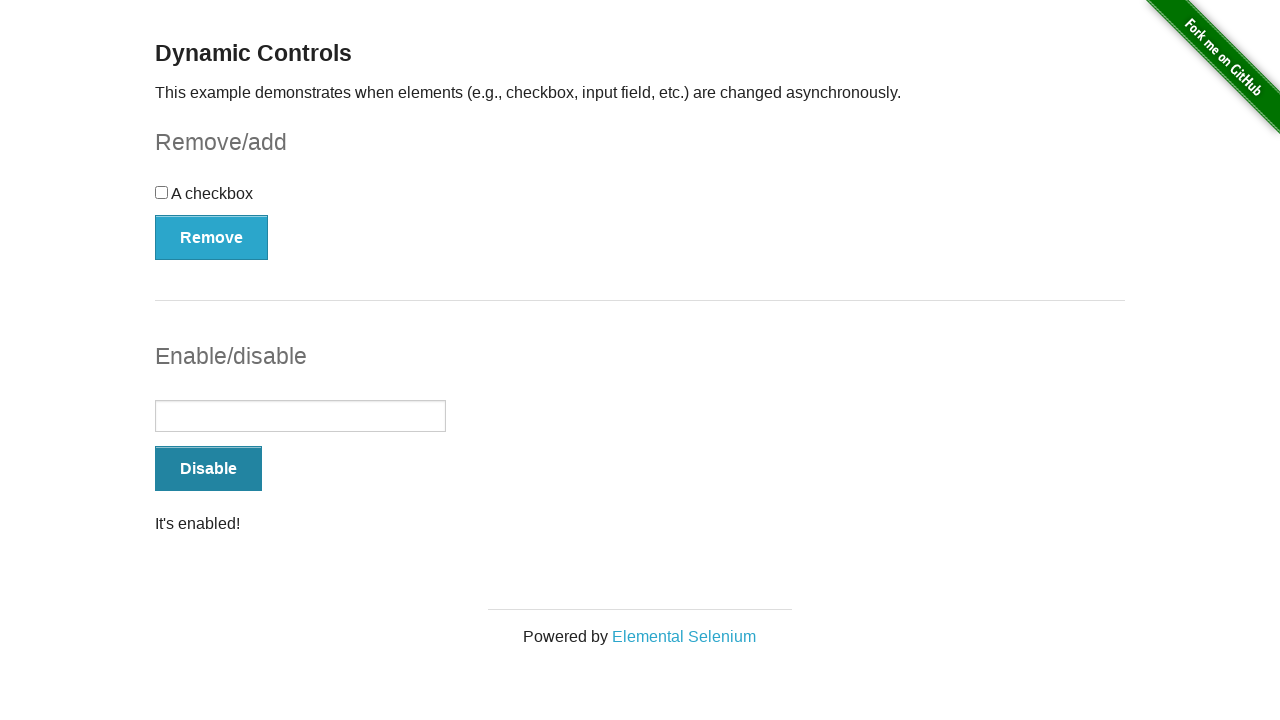

Clicked disable button at (208, 469) on (//button[@type='button'])[2]
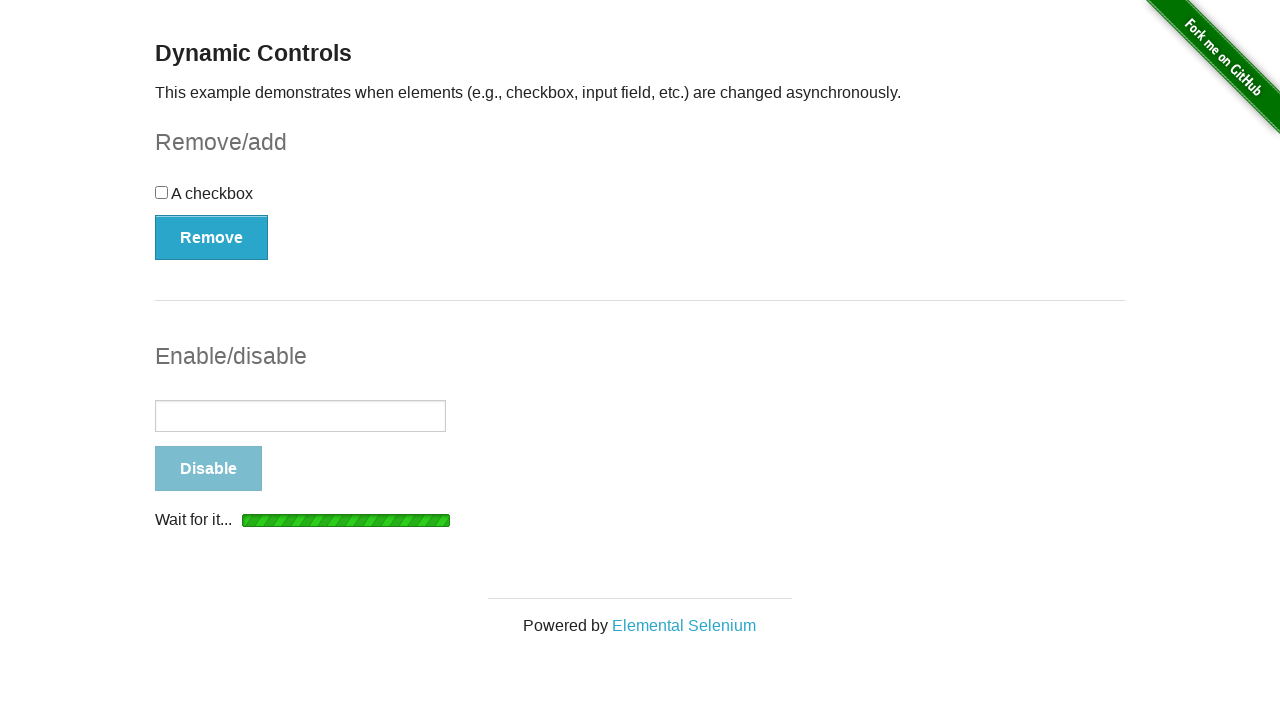

Verified 'It's disabled!' message appeared
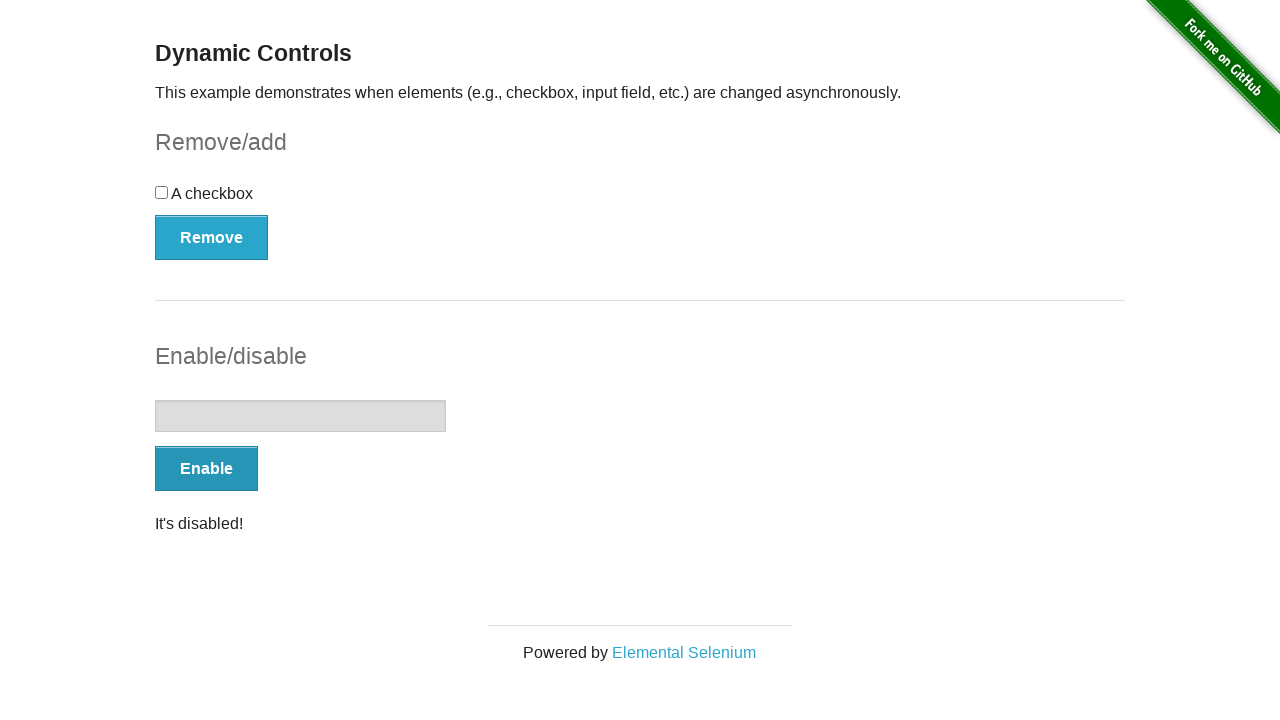

Verified input field is disabled
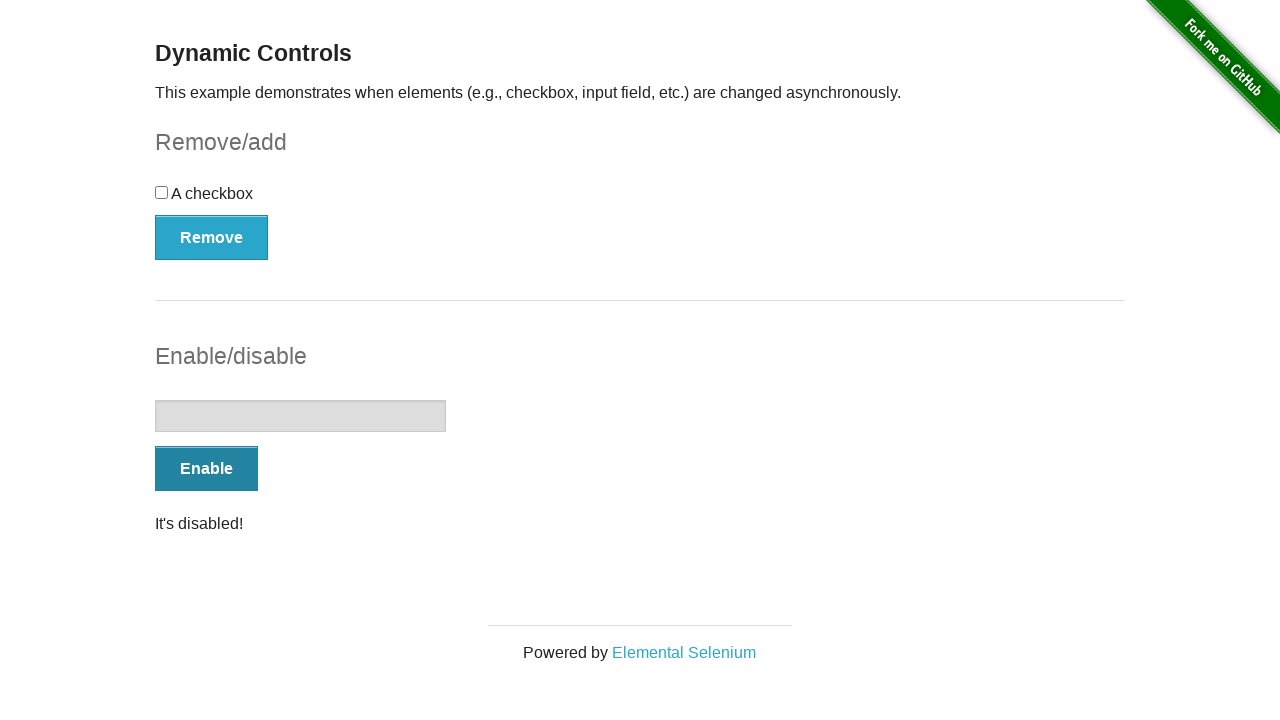

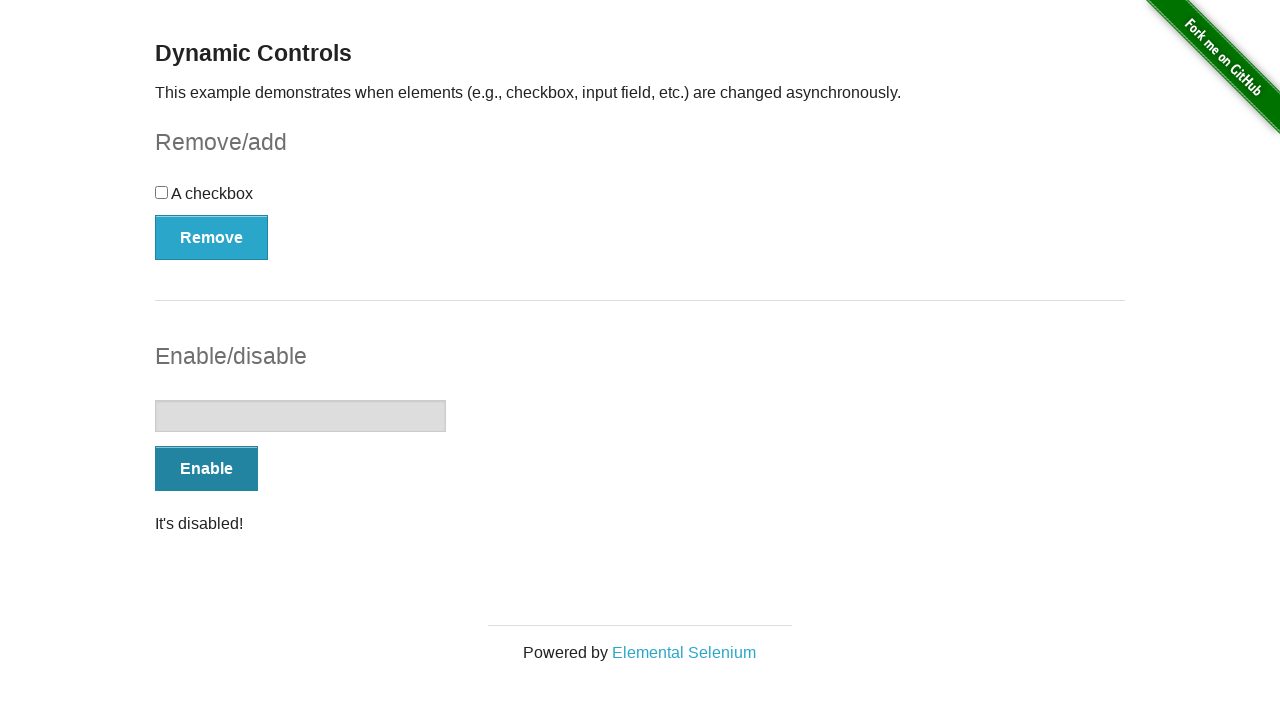